Tests JavaScript prompt alert handling by clicking a button to trigger a prompt, entering text, and accepting it

Starting URL: https://the-internet.herokuapp.com/javascript_alerts

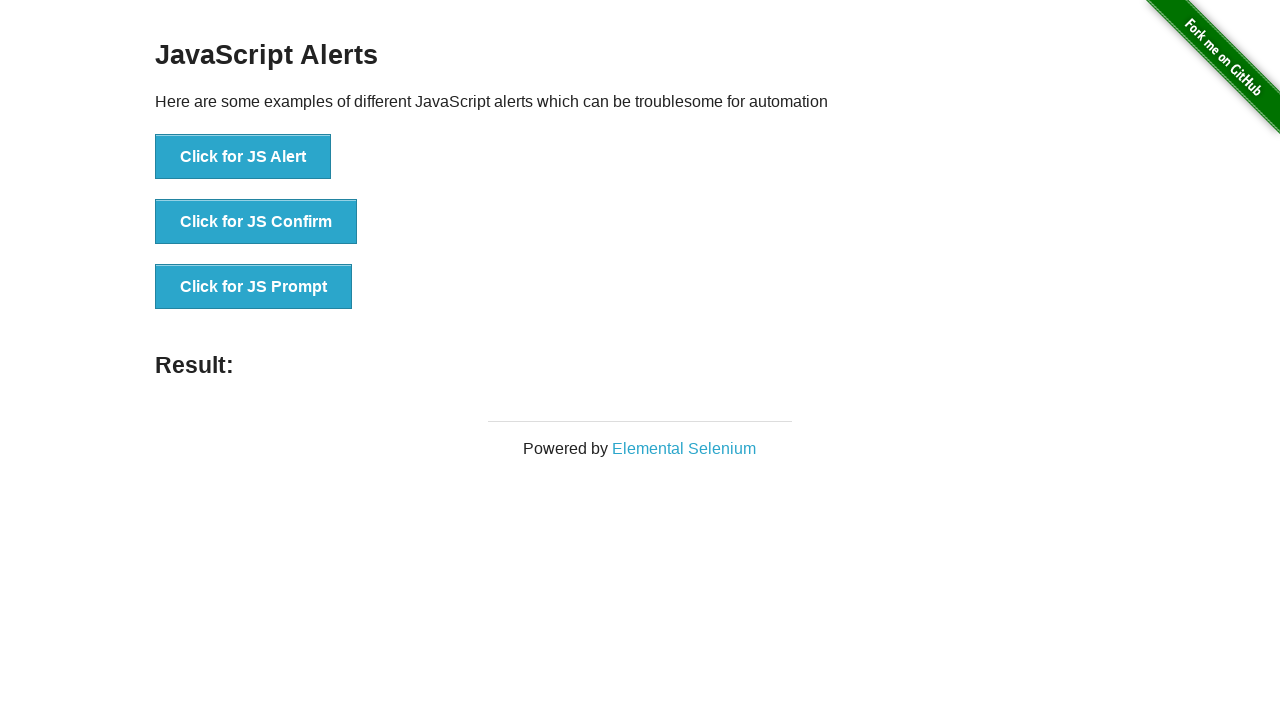

Clicked button to trigger JavaScript prompt at (254, 287) on xpath=//button[contains(text(),'Click for JS Prompt')]
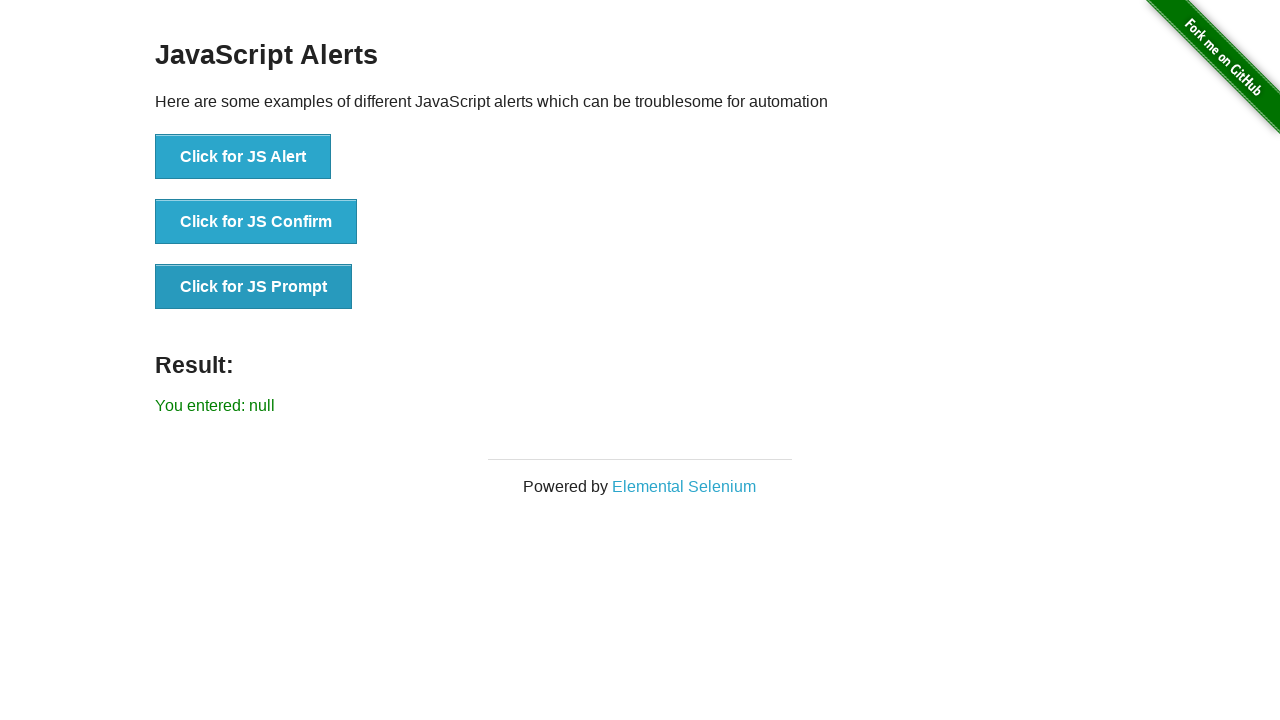

Set up dialog handler to accept prompt with text 'Learned to handle the alert popup'
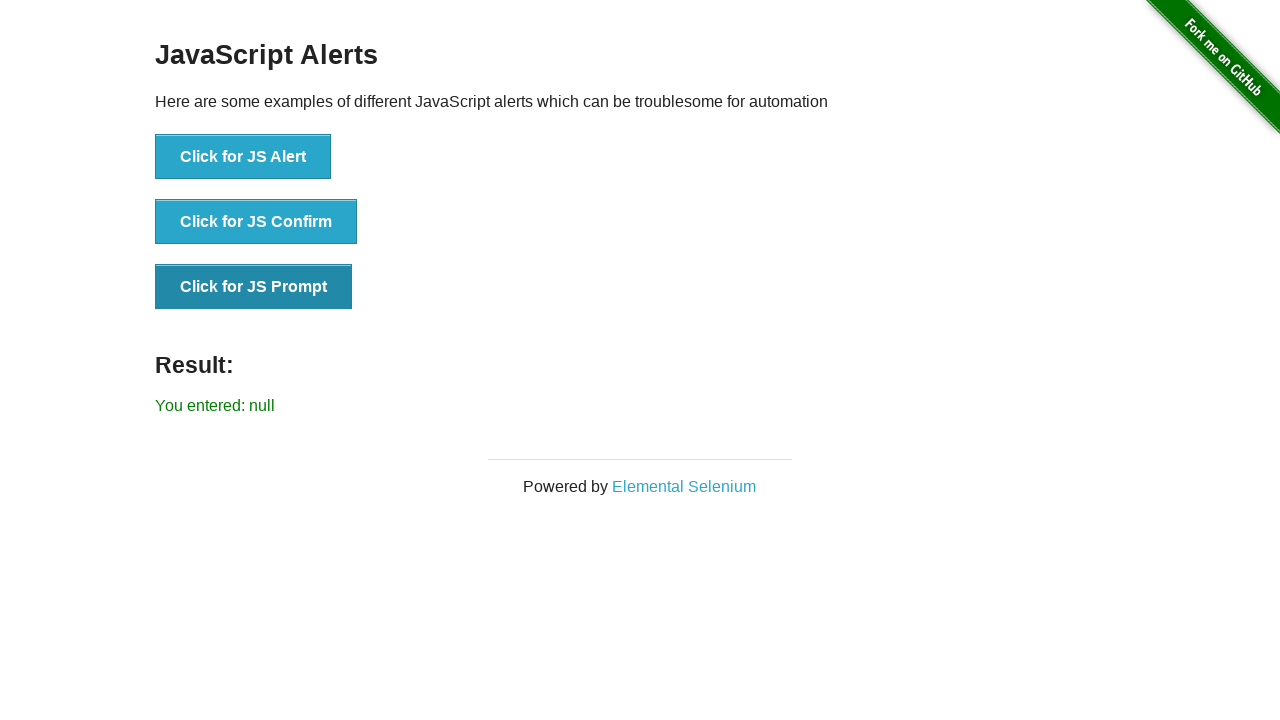

Evaluated JavaScript to complete dialog handling
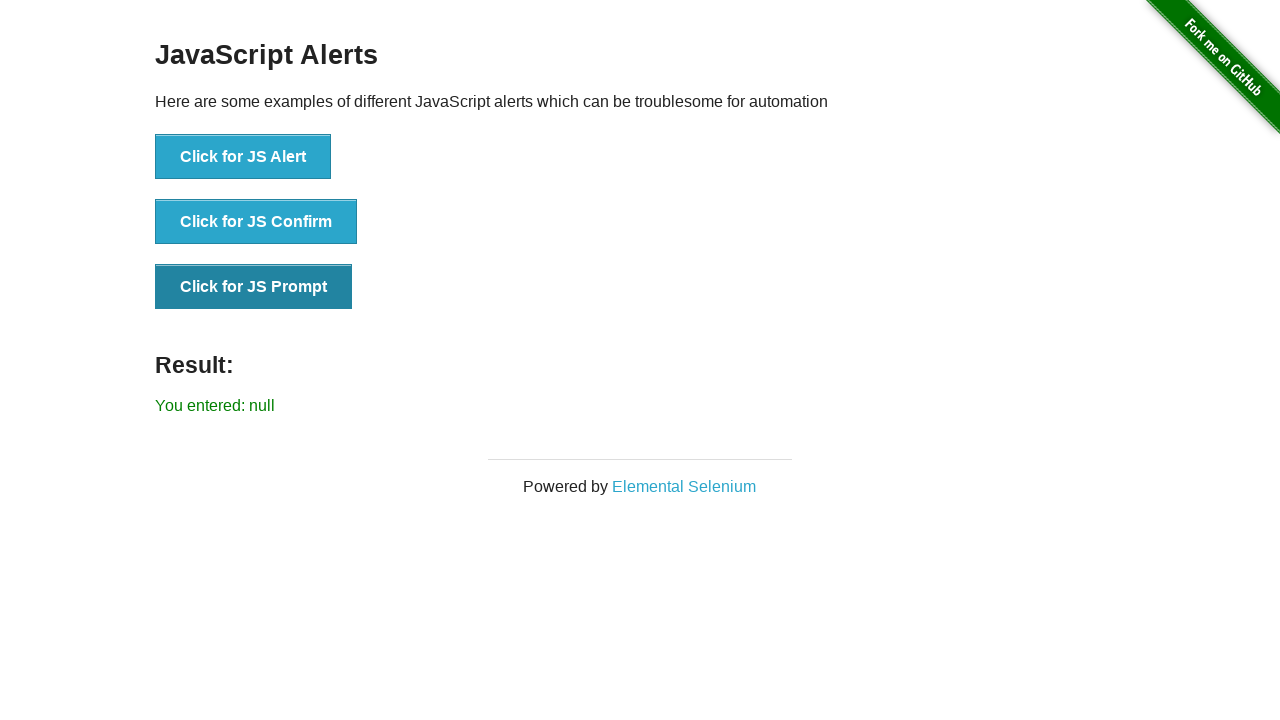

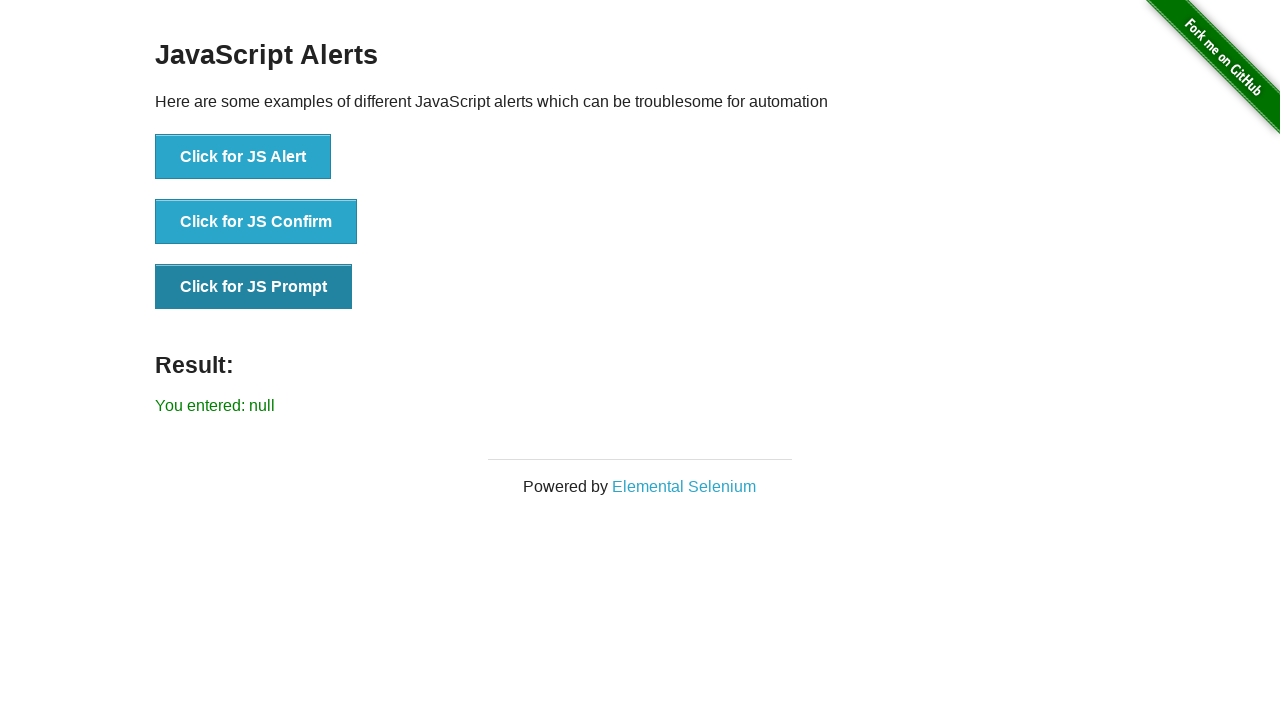